Tests adding todo items by creating two todos and verifying they appear in the list

Starting URL: https://demo.playwright.dev/todomvc

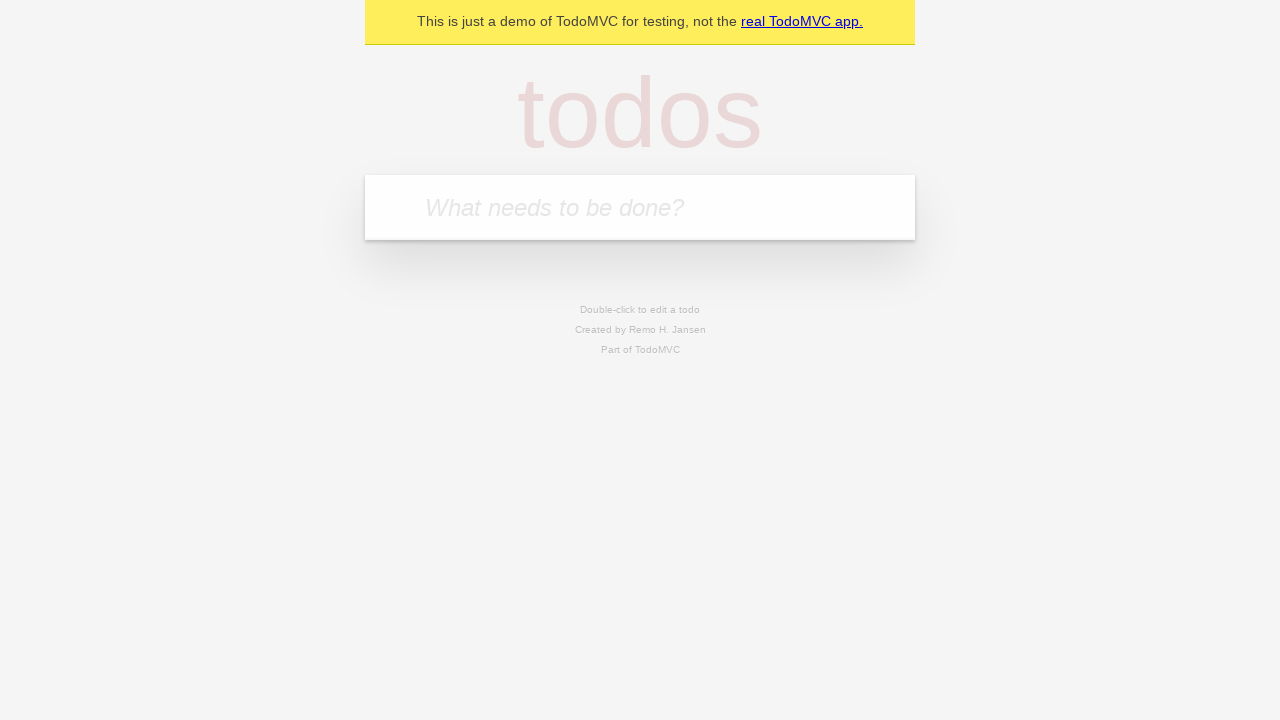

Filled todo input with 'buy some cheese' on internal:attr=[placeholder="What needs to be done?"i]
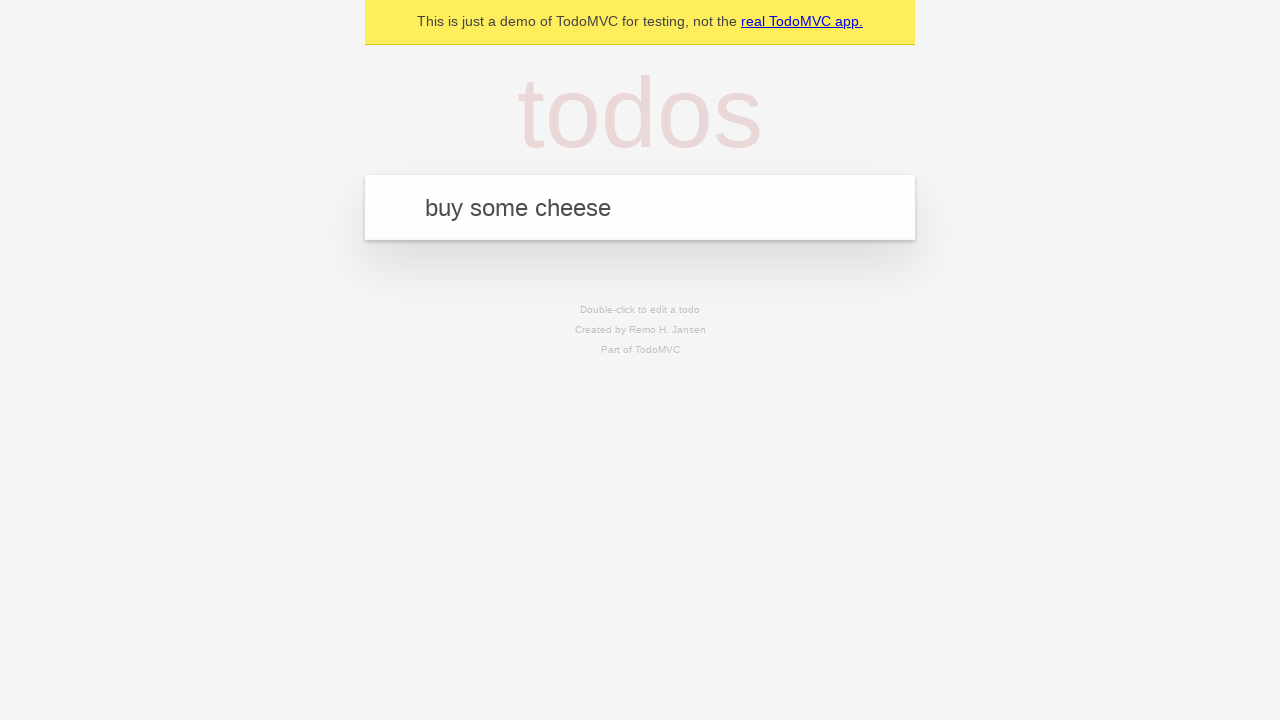

Pressed Enter to create first todo on internal:attr=[placeholder="What needs to be done?"i]
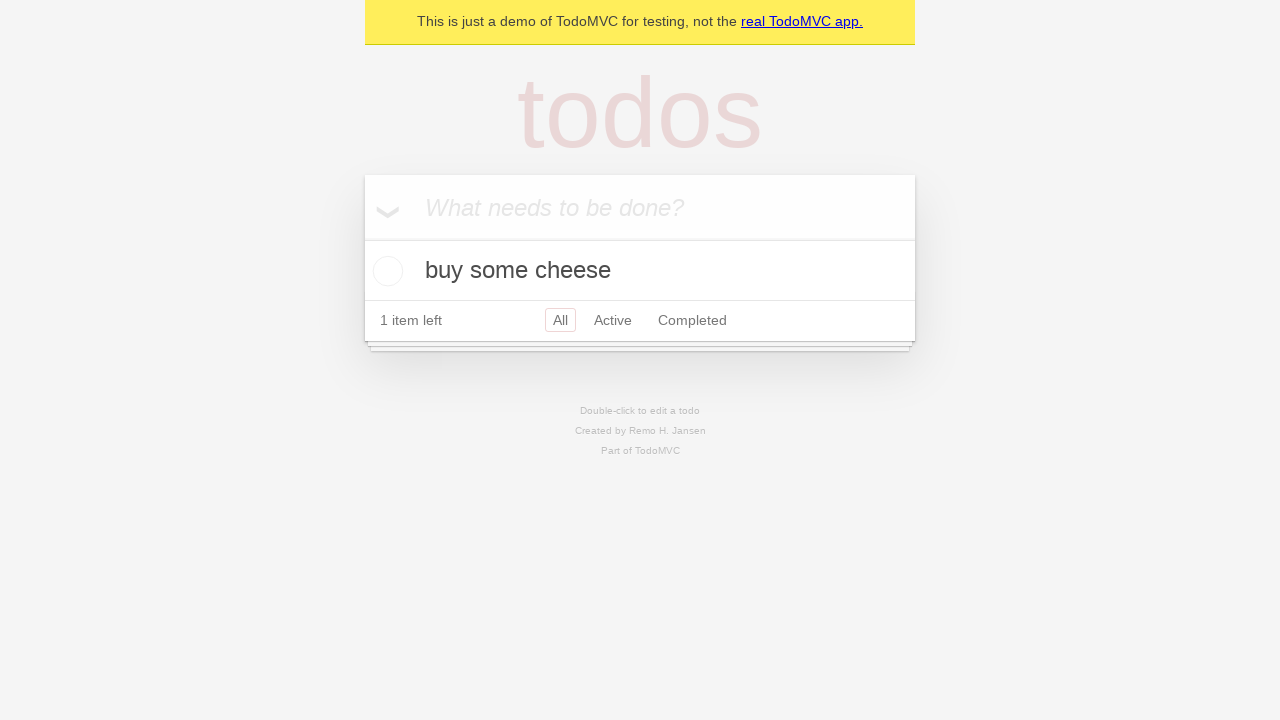

First todo appeared in the list
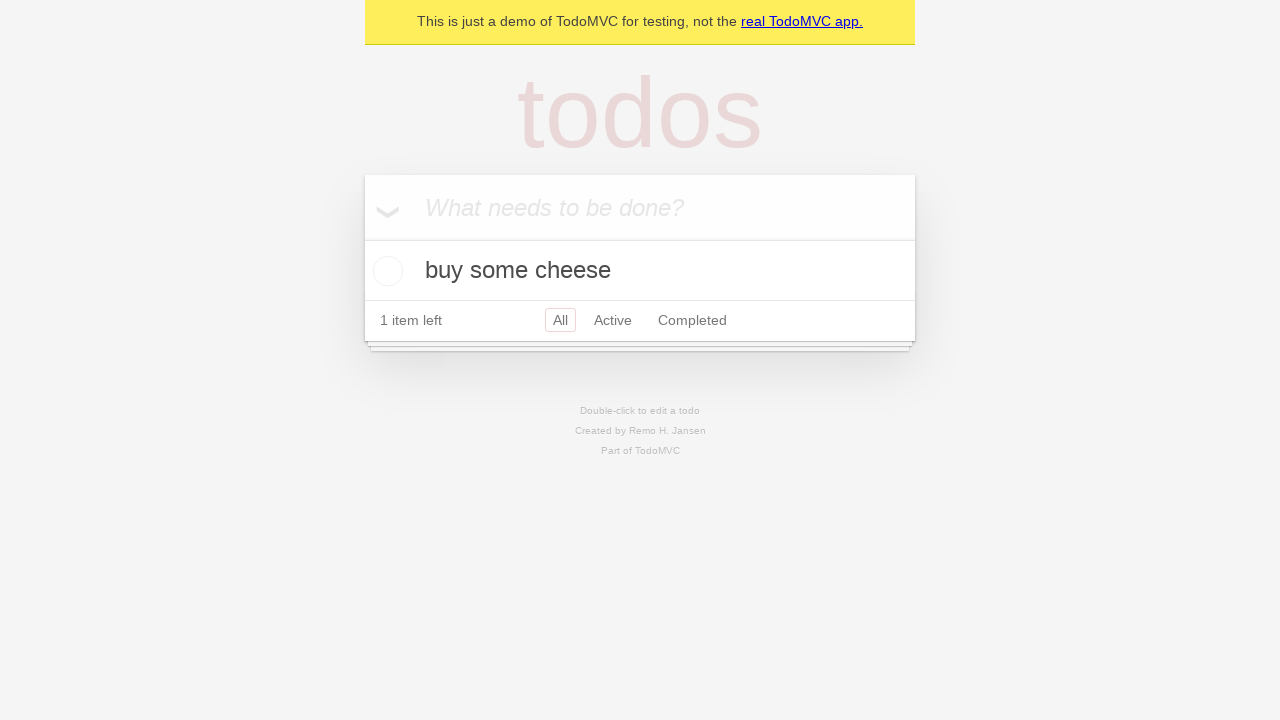

Filled todo input with 'feed the cat' on internal:attr=[placeholder="What needs to be done?"i]
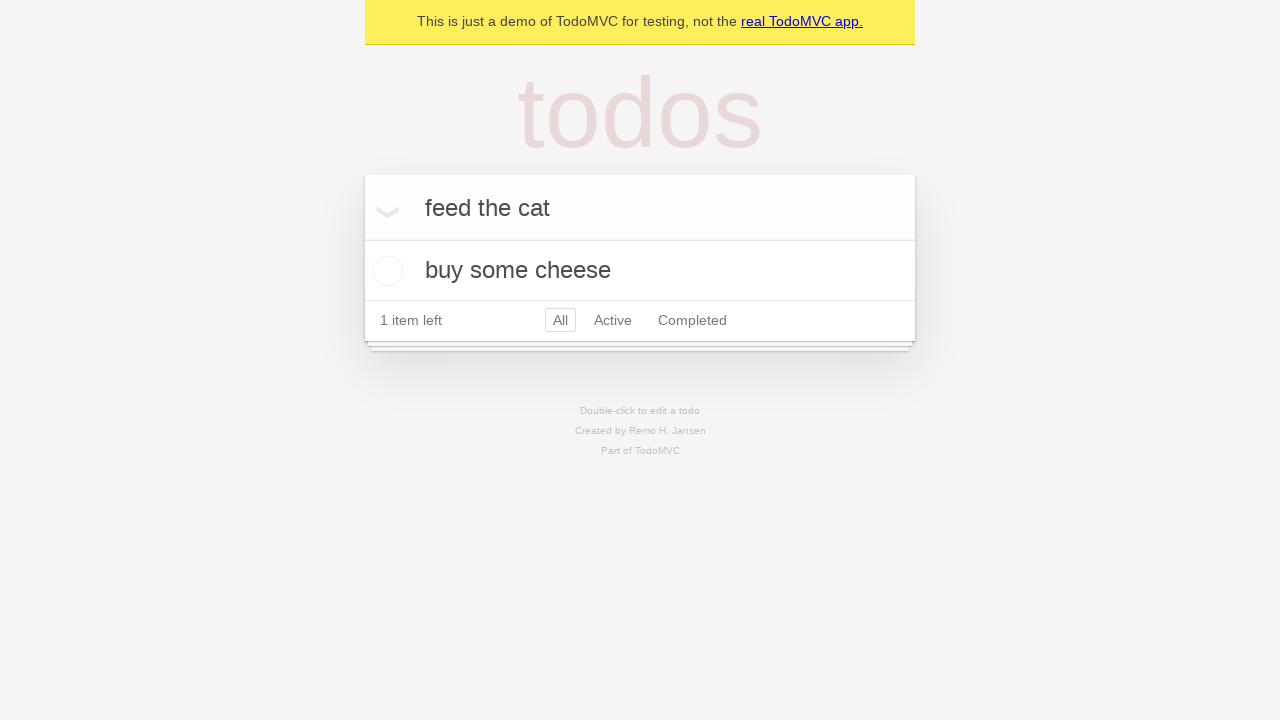

Pressed Enter to create second todo on internal:attr=[placeholder="What needs to be done?"i]
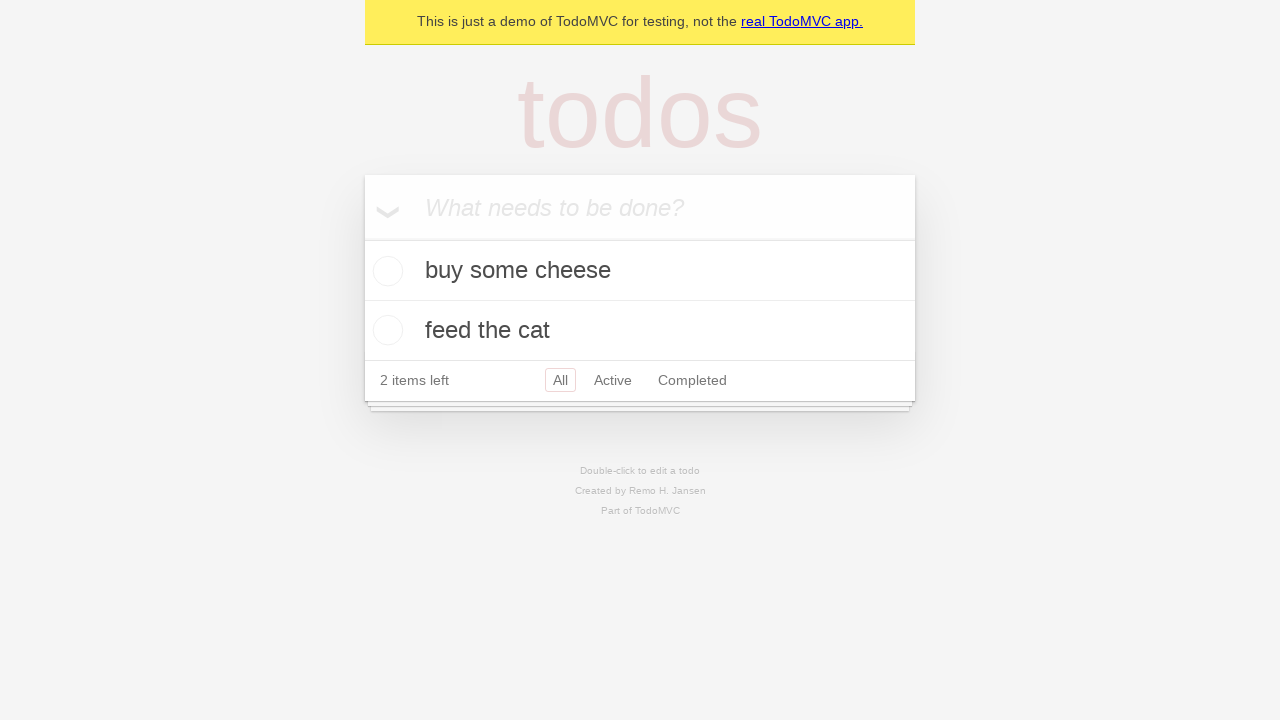

Verified both todos are visible in the list
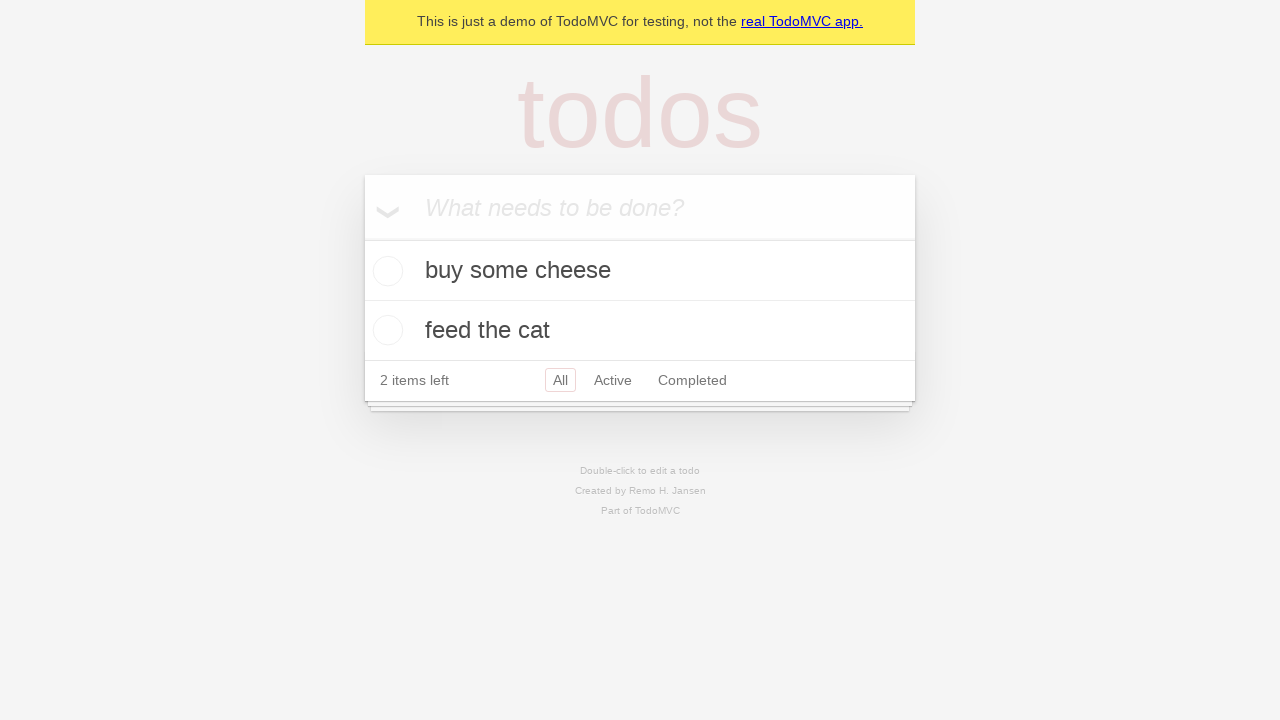

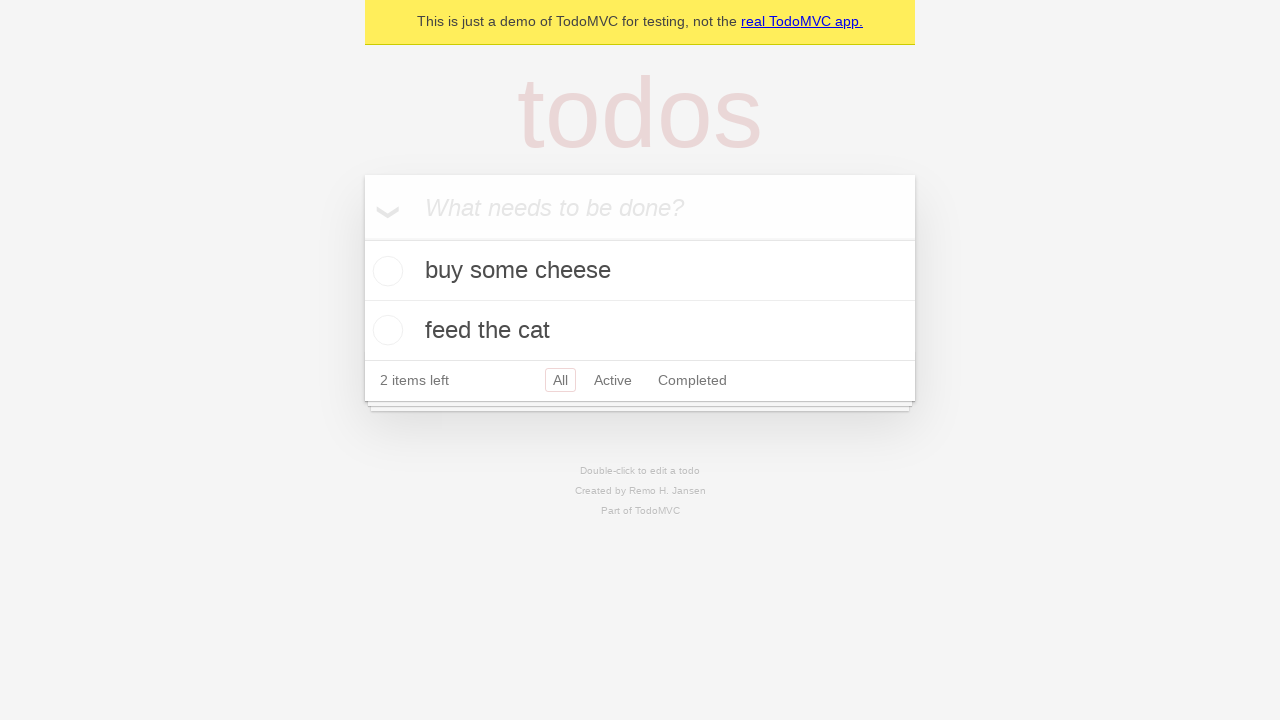